Tests the feedback form by entering name and age, submitting, and verifying the confirmation page

Starting URL: https://acctabootcamp.github.io/site/tasks/provide_feedback

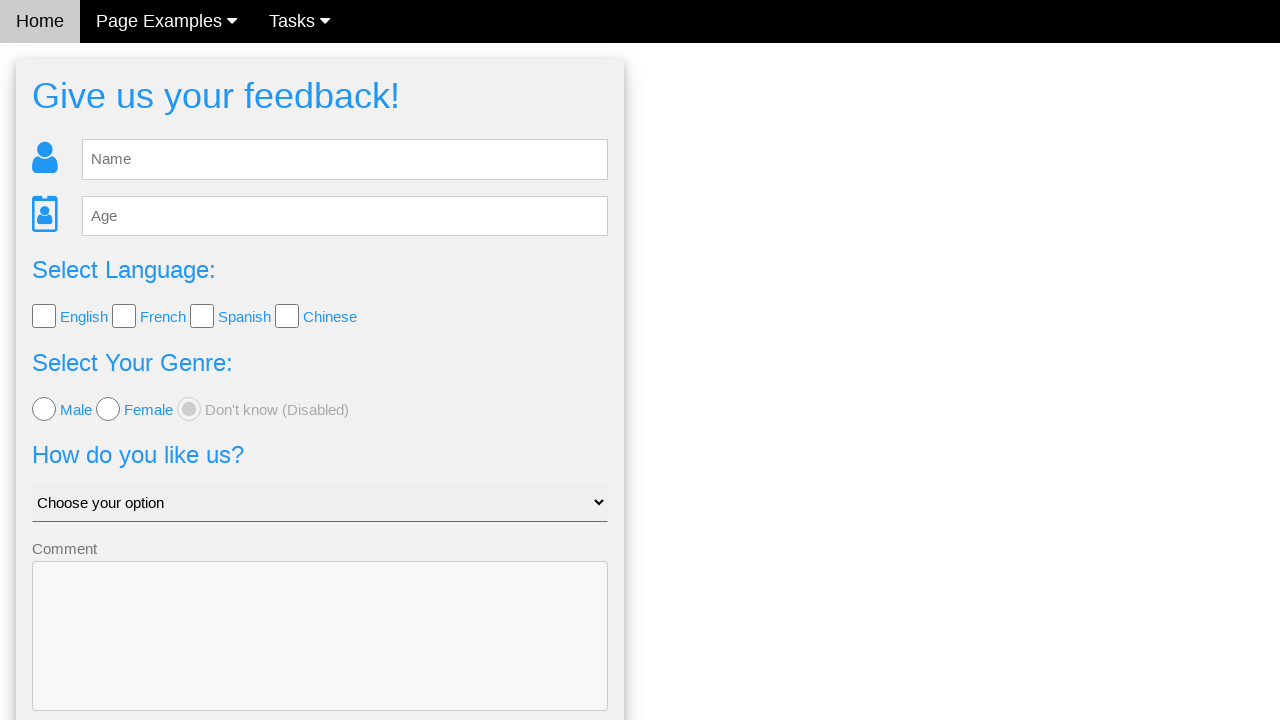

Cleared the name input field on #fb_name
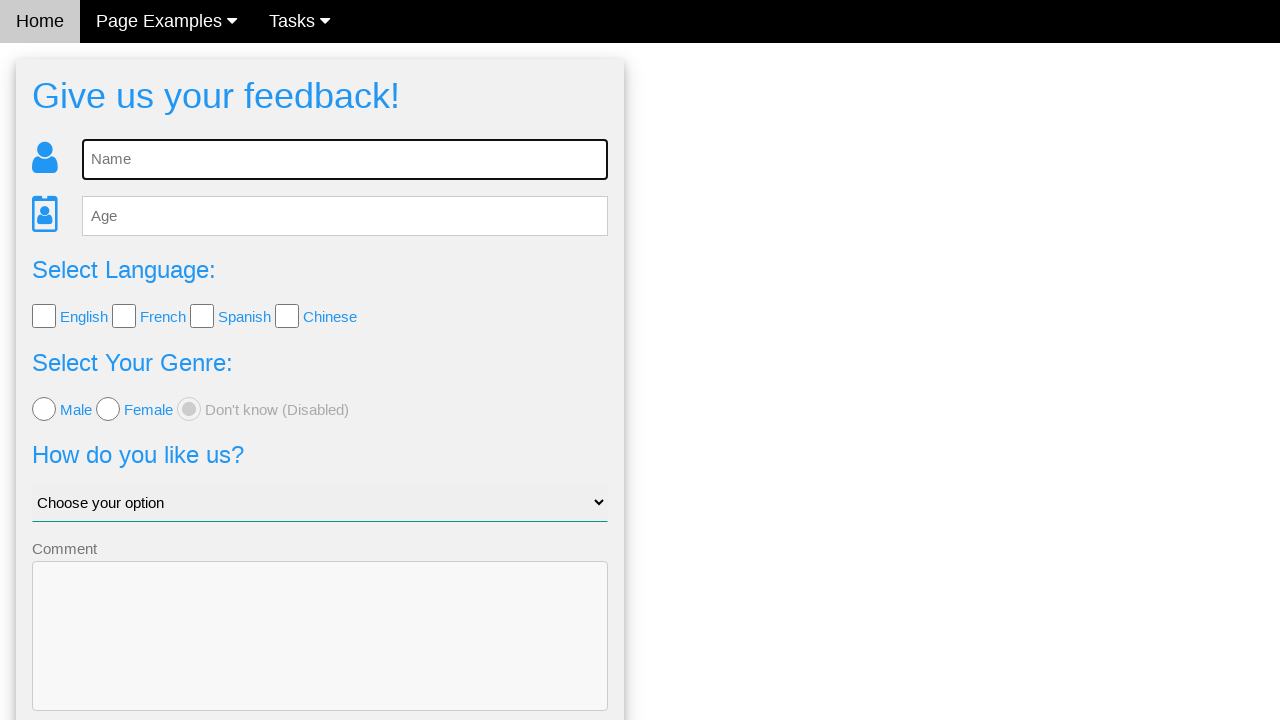

Filled name field with 'Alice Johnson' on #fb_name
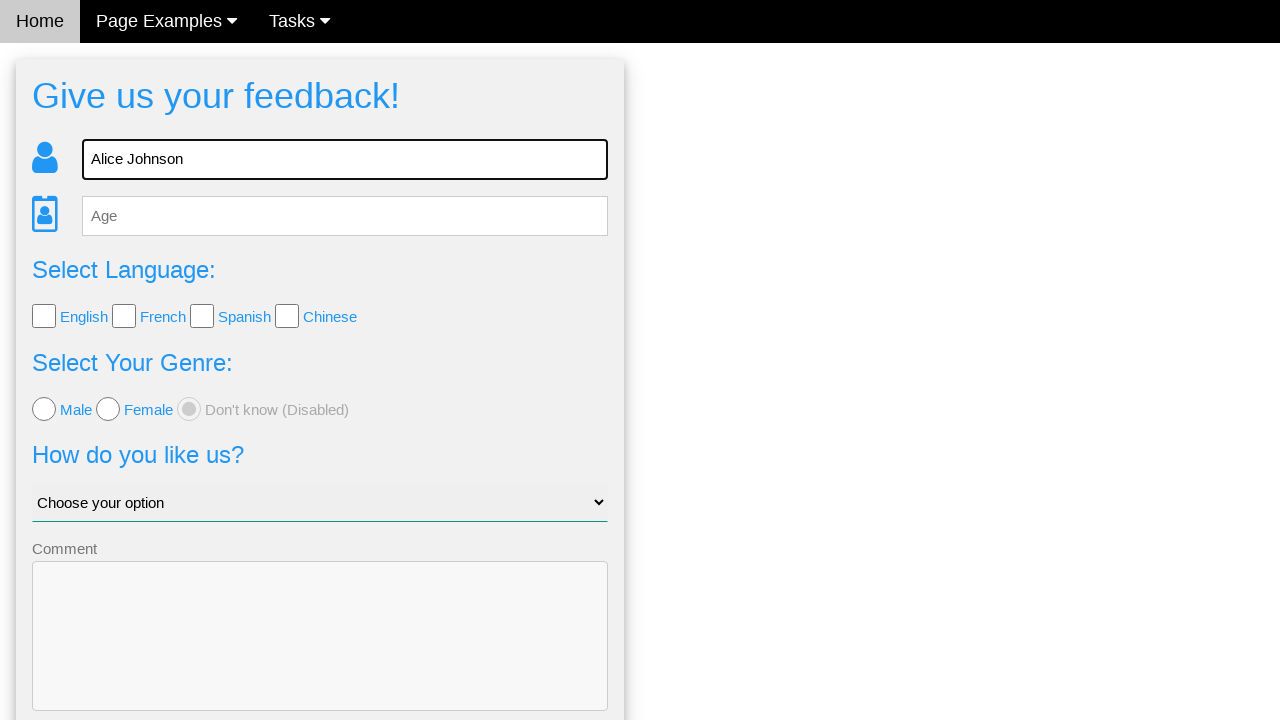

Cleared the age input field on #fb_age
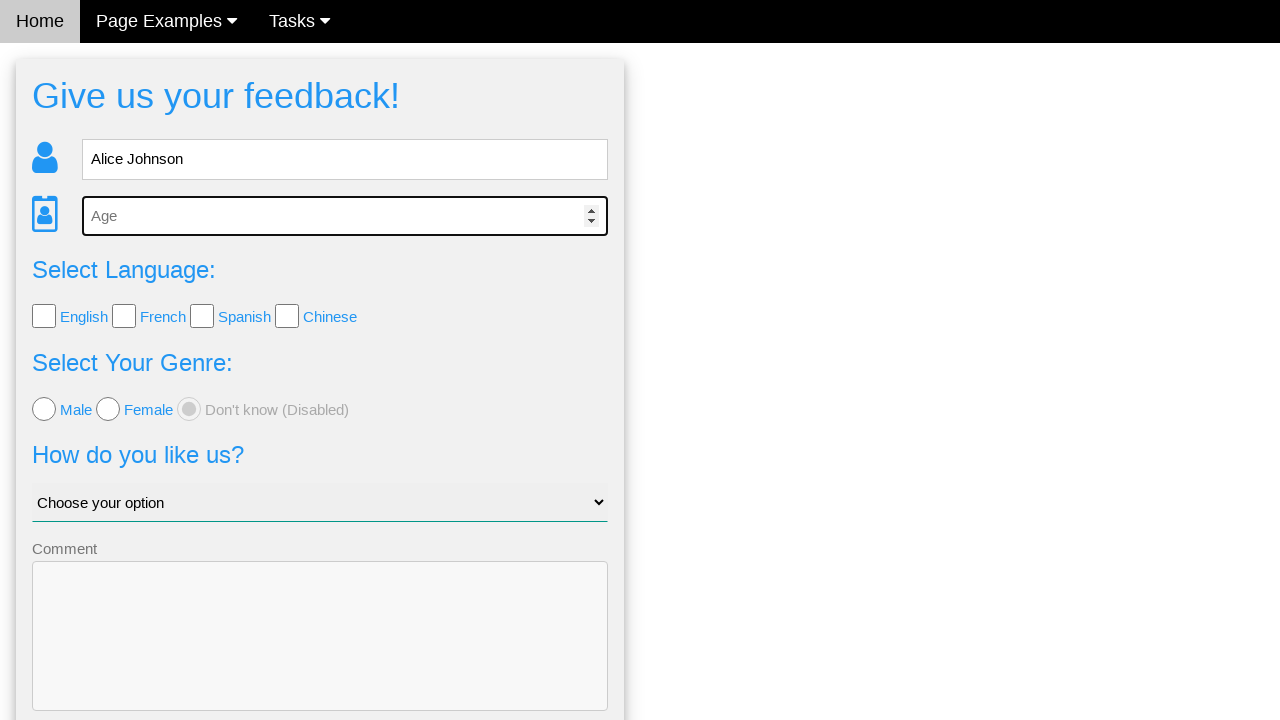

Filled age field with '35' on #fb_age
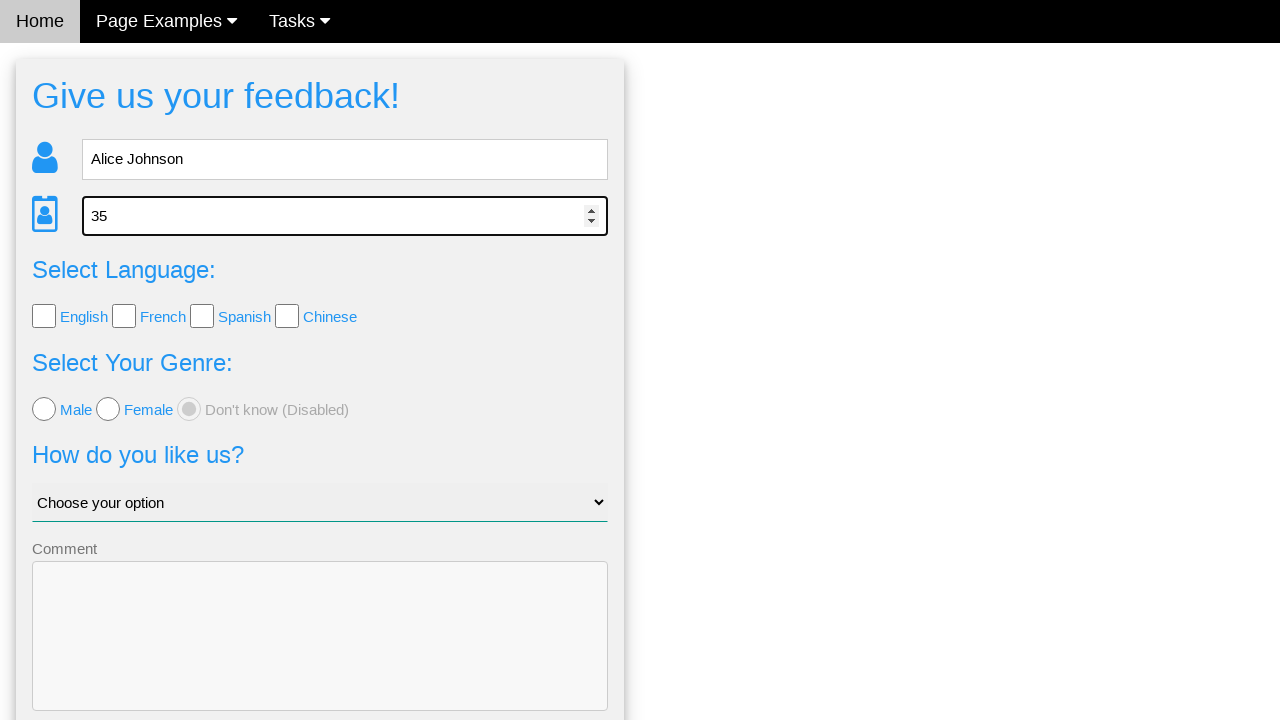

Clicked send button to submit feedback form at (320, 656) on button
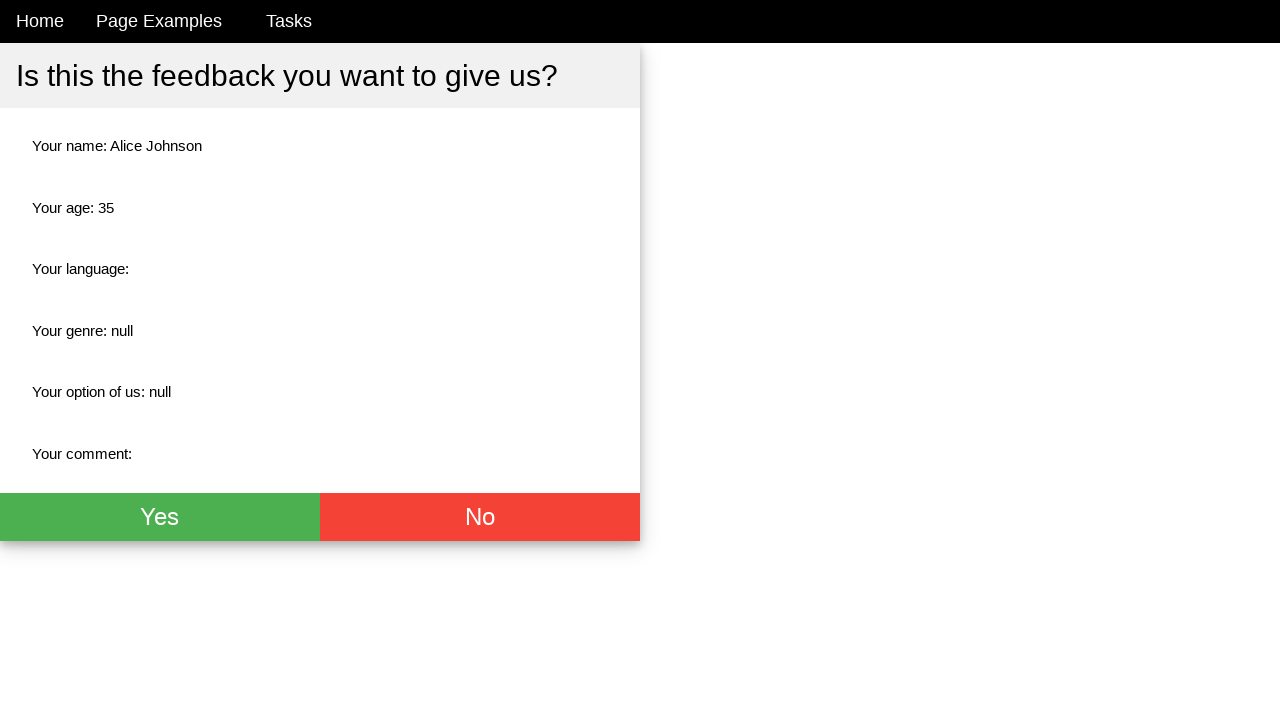

Verified name 'Alice Johnson' appears on confirmation page
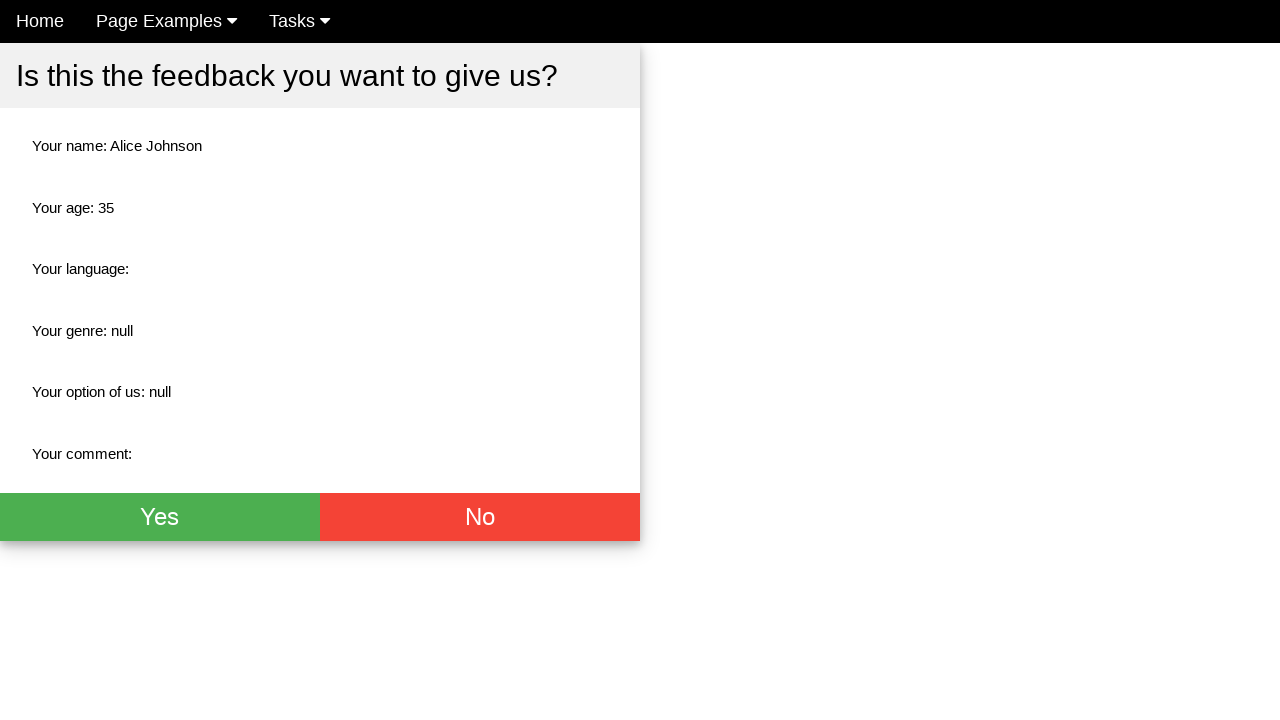

Verified age '35' appears on confirmation page
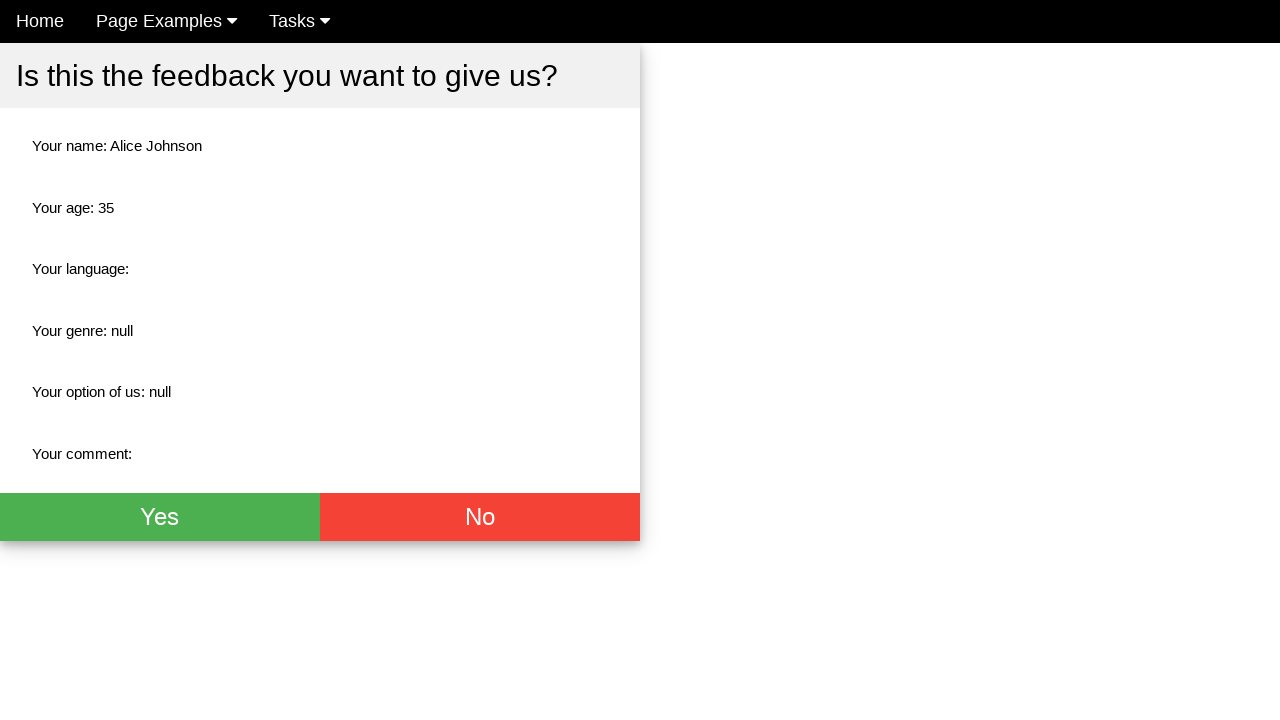

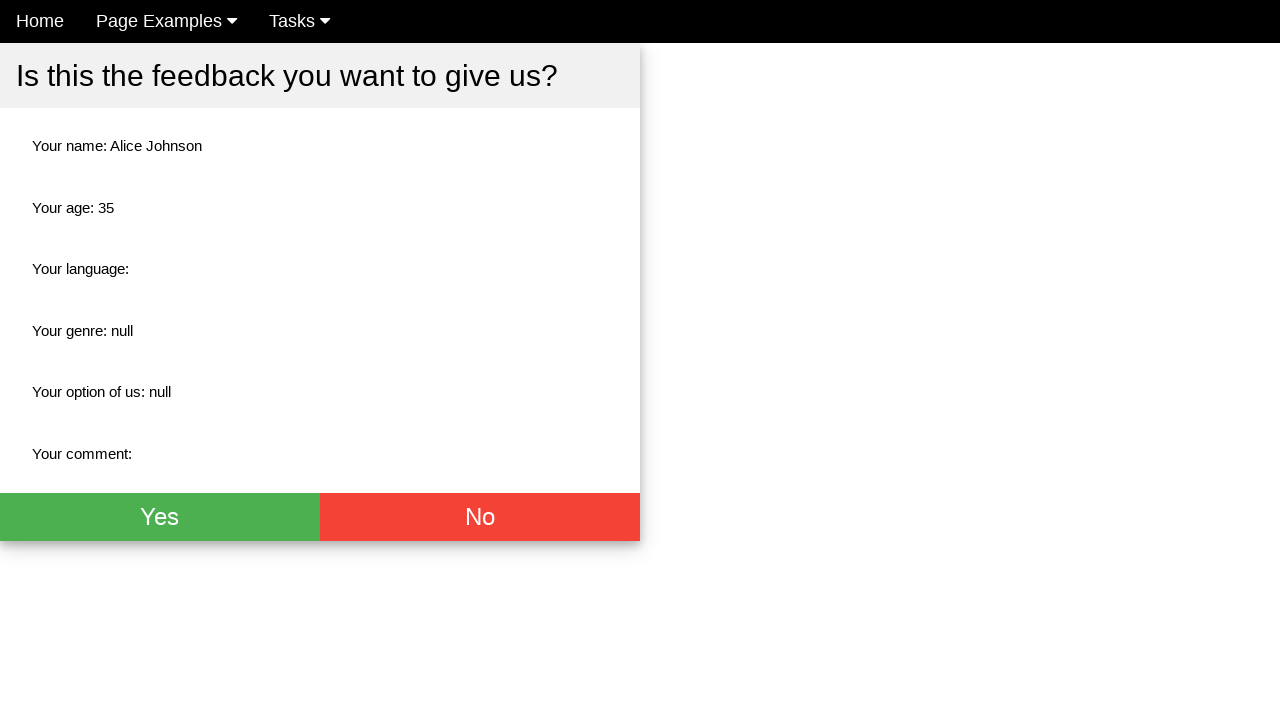